Tests adding a todo item to a sample todo application by entering text in the input field and pressing Enter, then verifying the todo was added.

Starting URL: https://lambdatest.github.io/sample-todo-app/

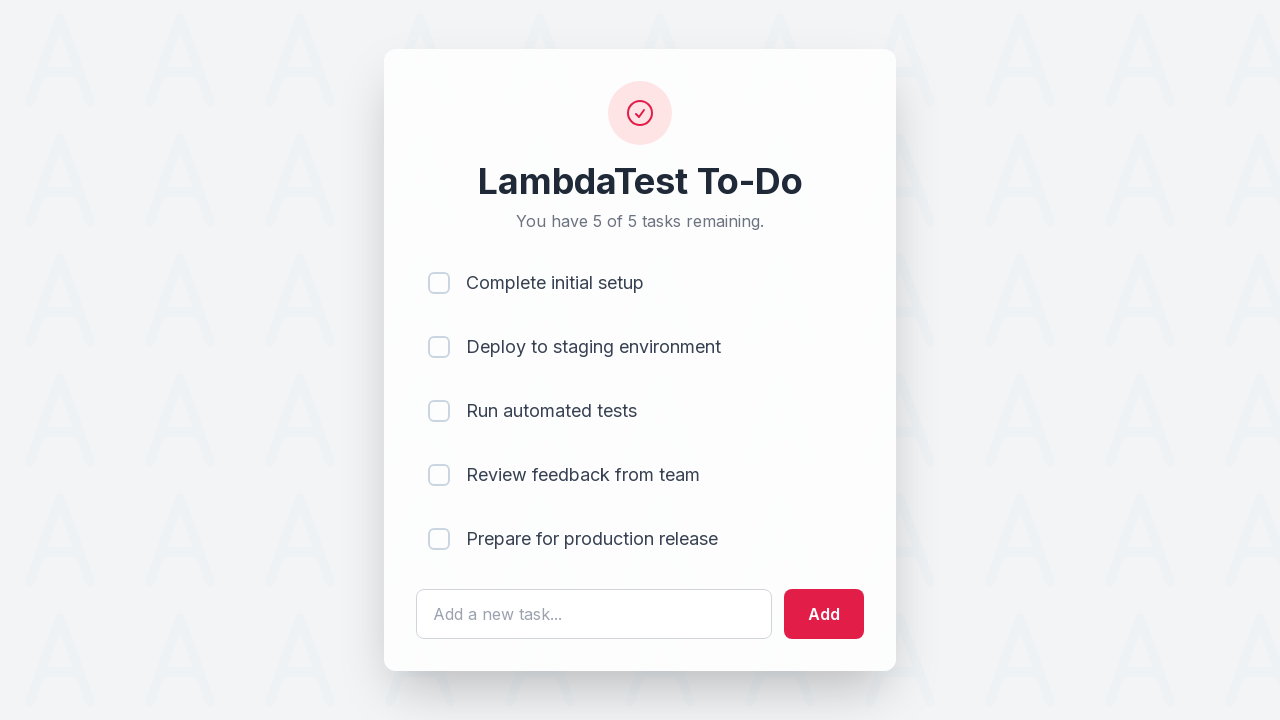

Filled todo input field with 'Learn Playwright automation' on #sampletodotext
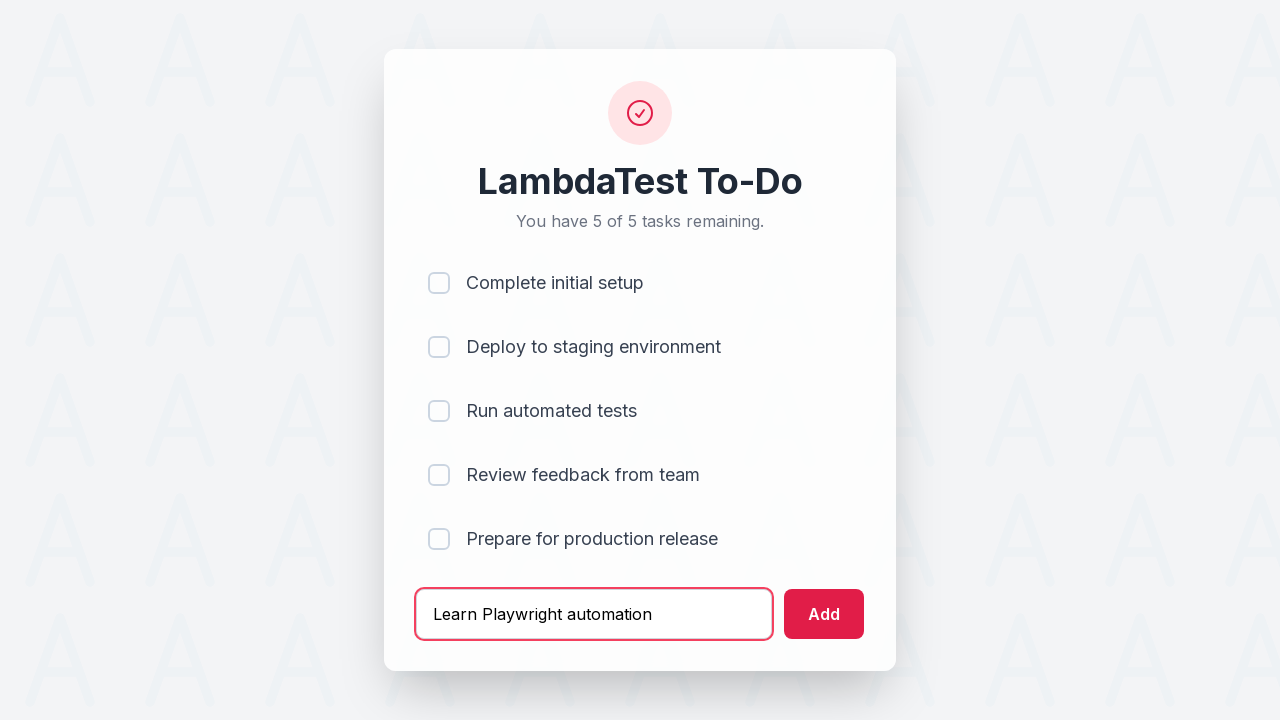

Pressed Enter to submit the todo item on #sampletodotext
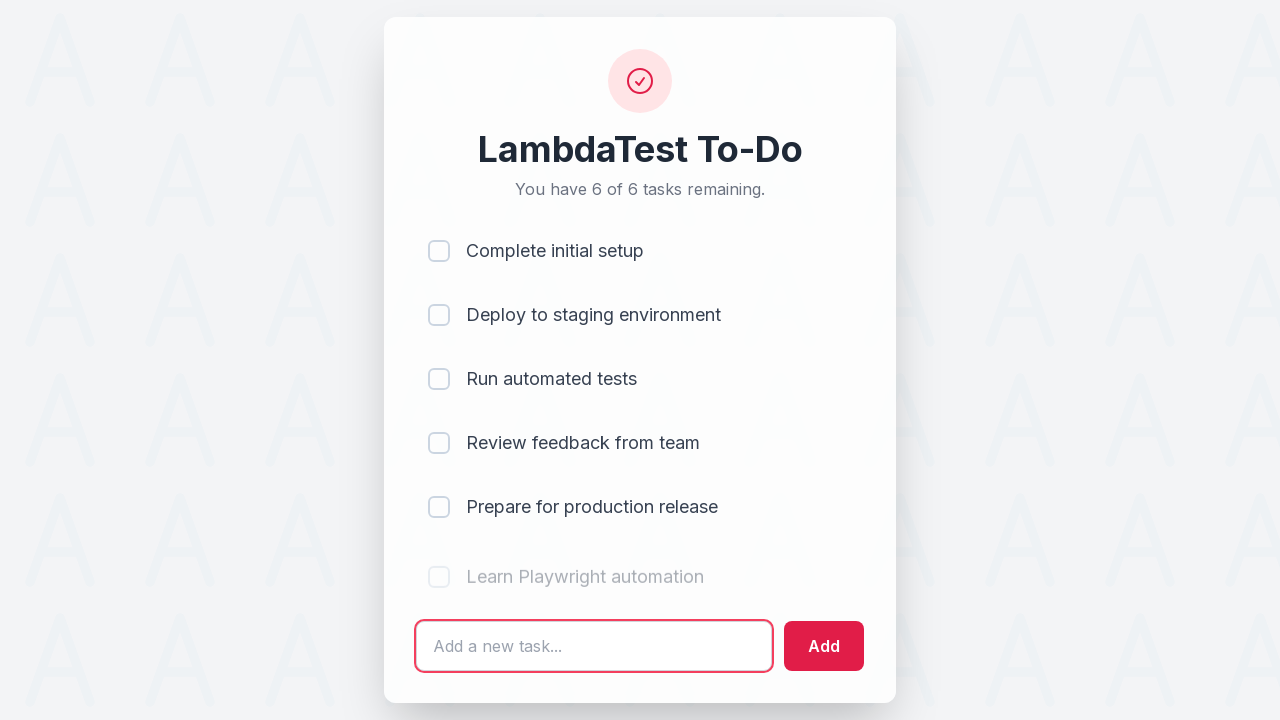

Verified new todo item appeared in the list
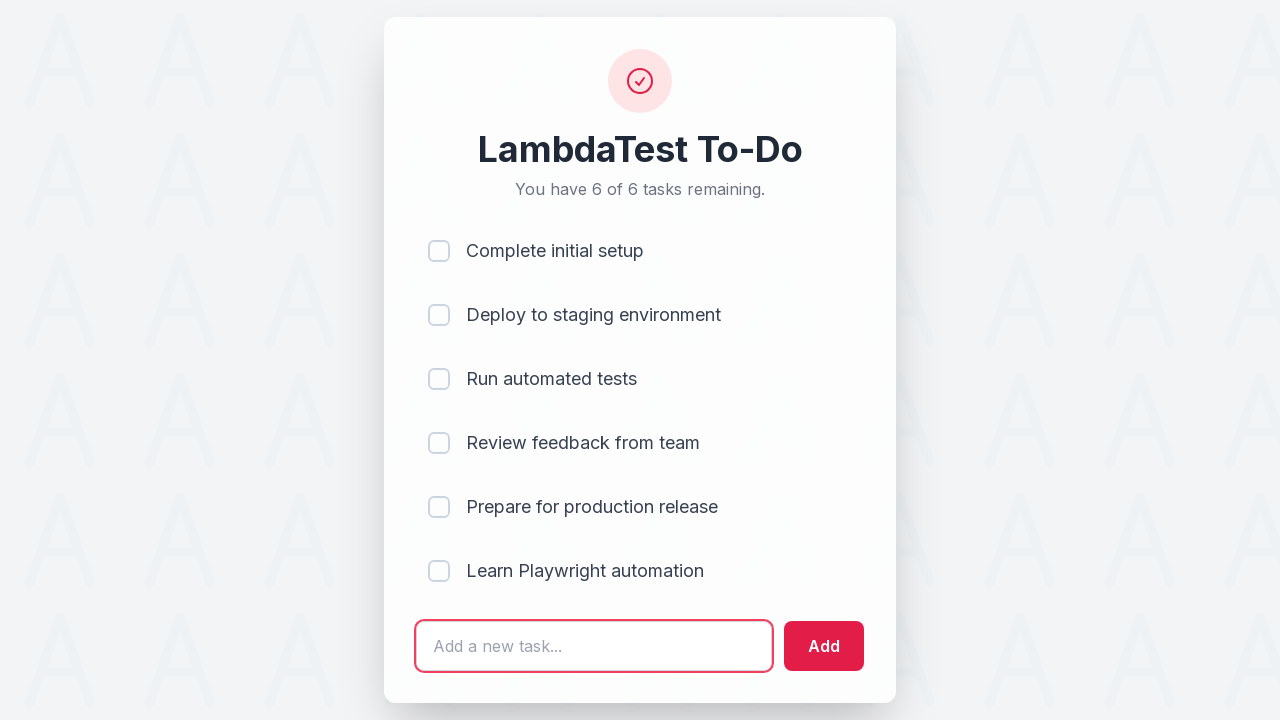

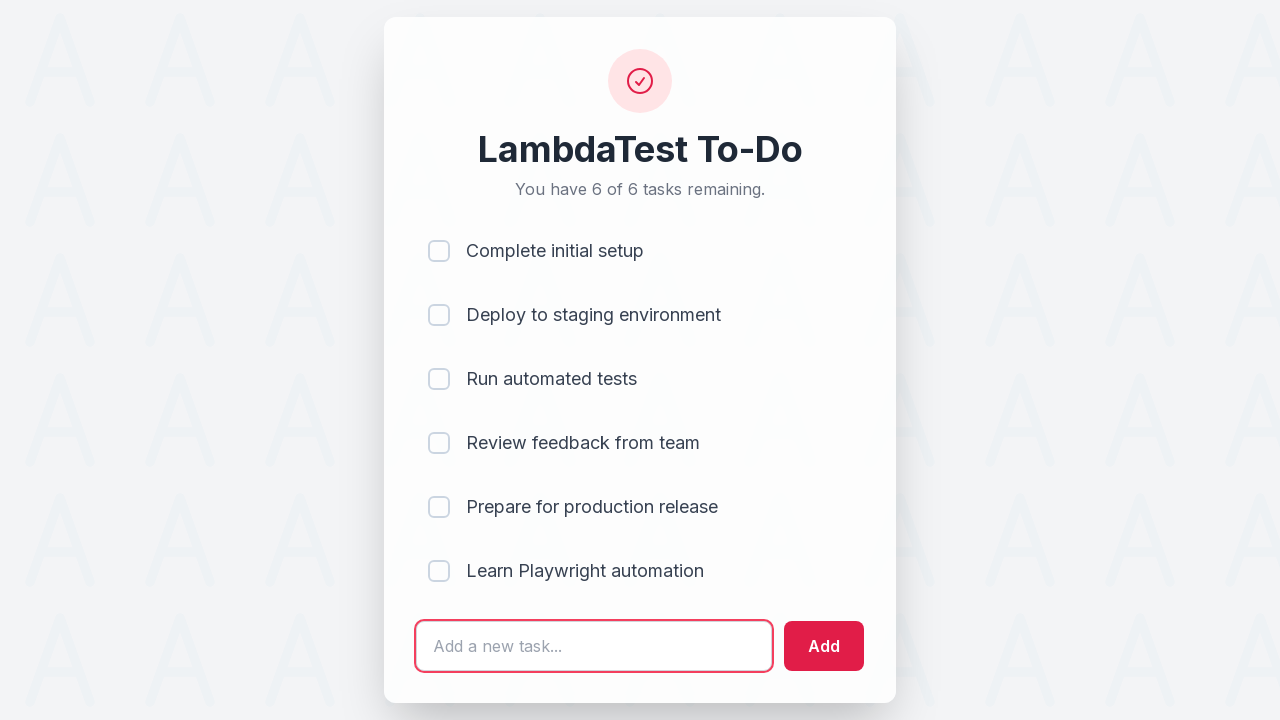